Tests click-and-hold, move, and release mouse actions in sequence for drag operation

Starting URL: https://crossbrowsertesting.github.io/drag-and-drop

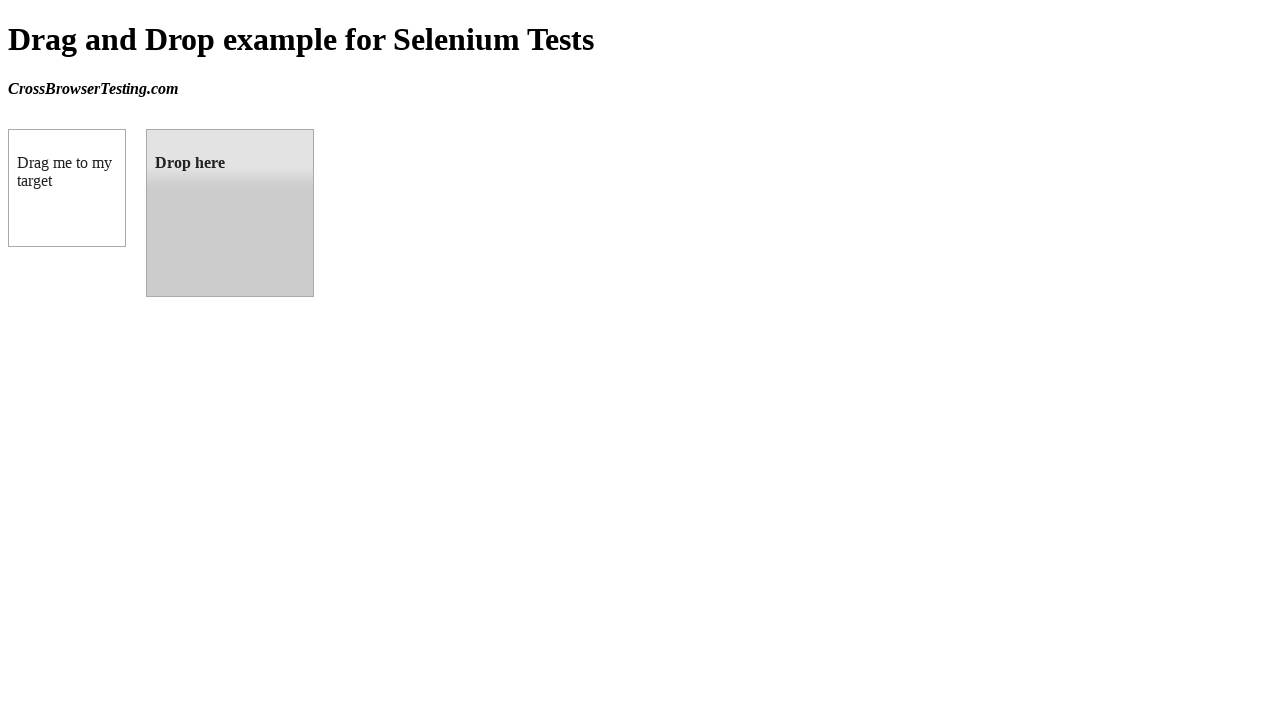

Located source element (draggable box)
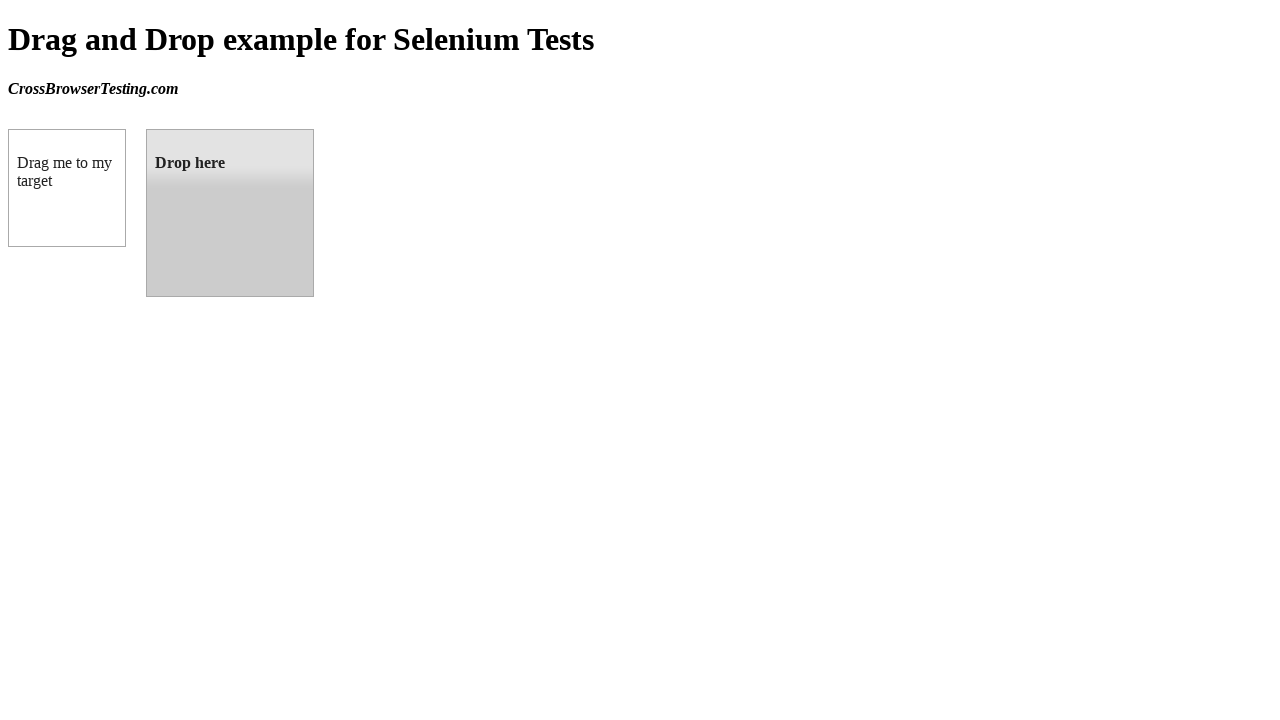

Located target element (droppable box)
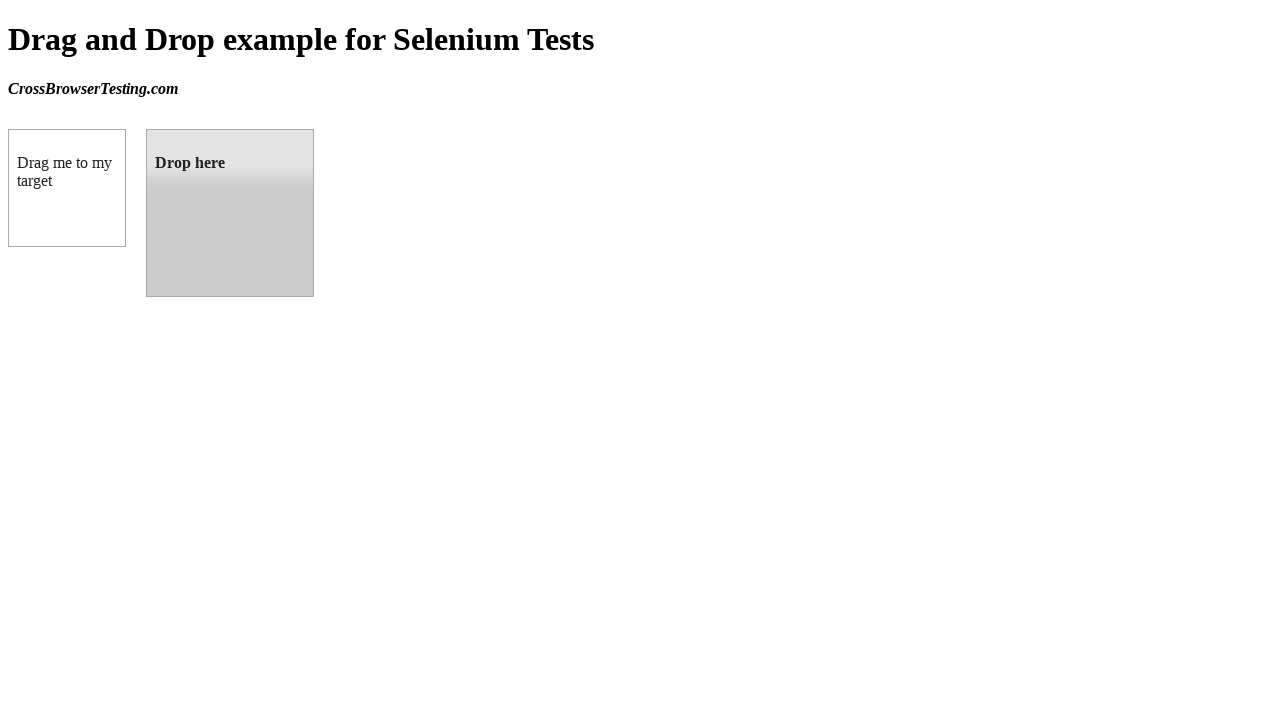

Retrieved bounding box for source element
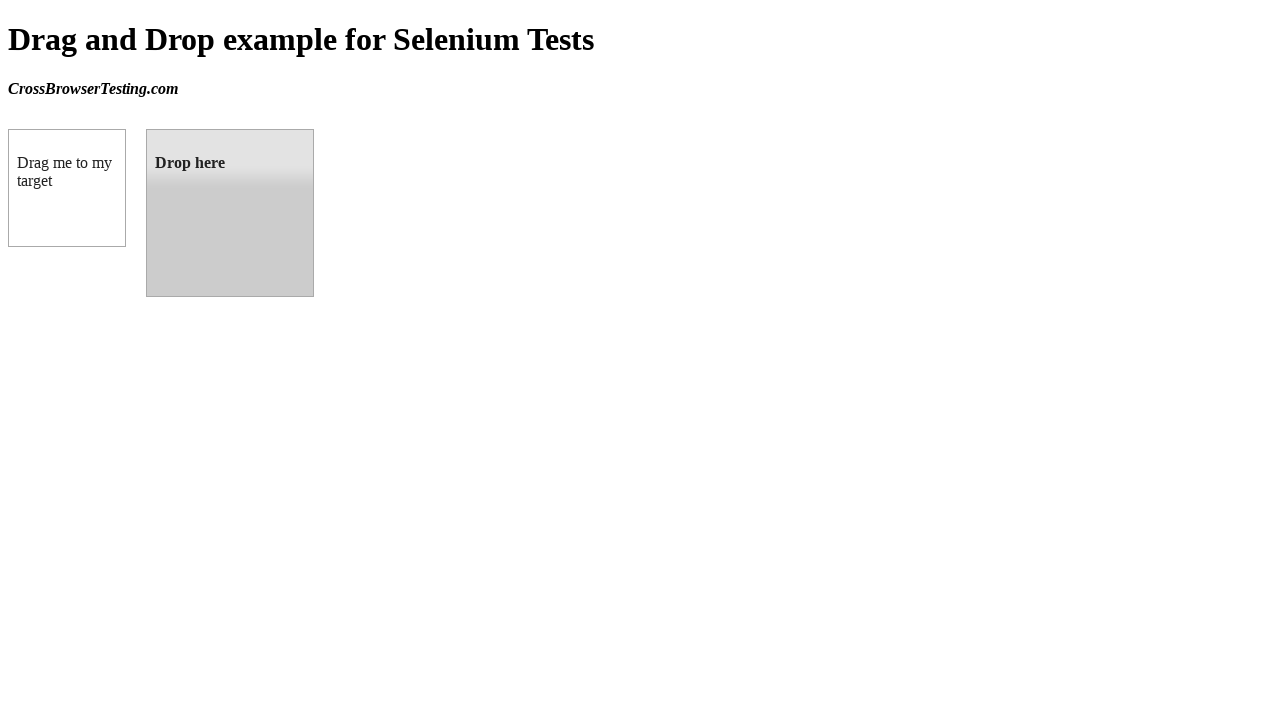

Retrieved bounding box for target element
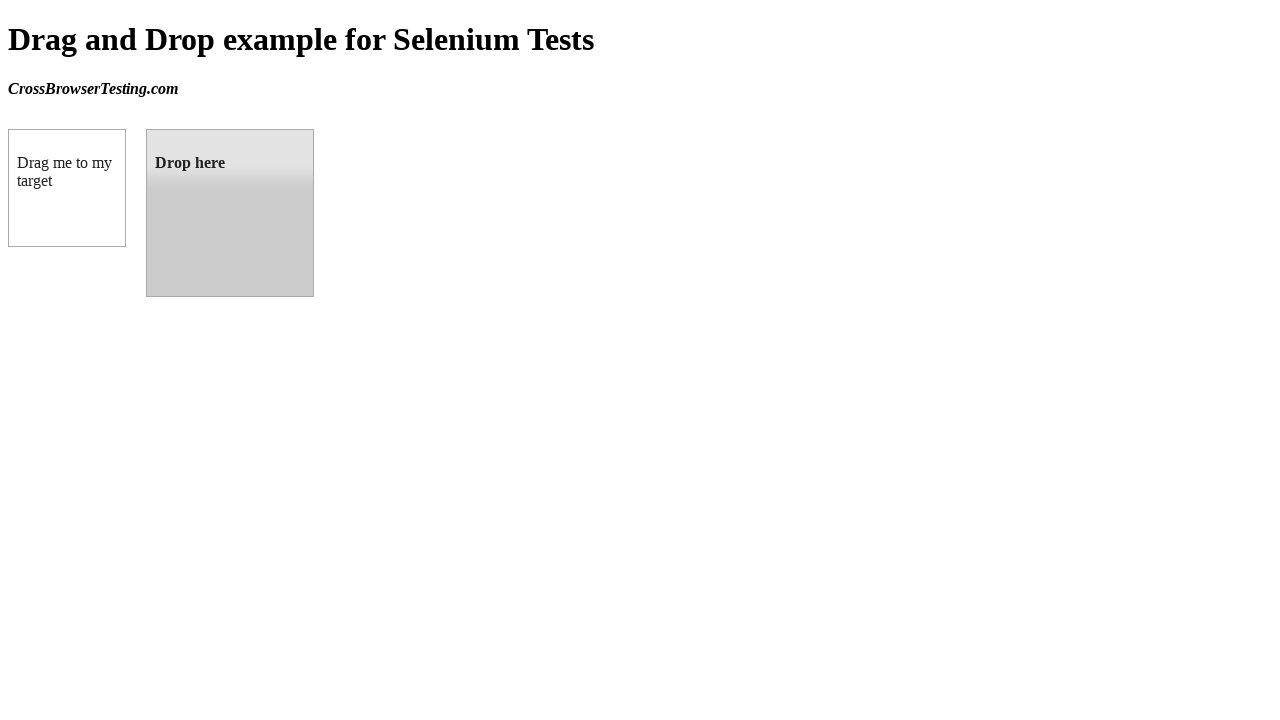

Moved mouse to center of source element at (67, 188)
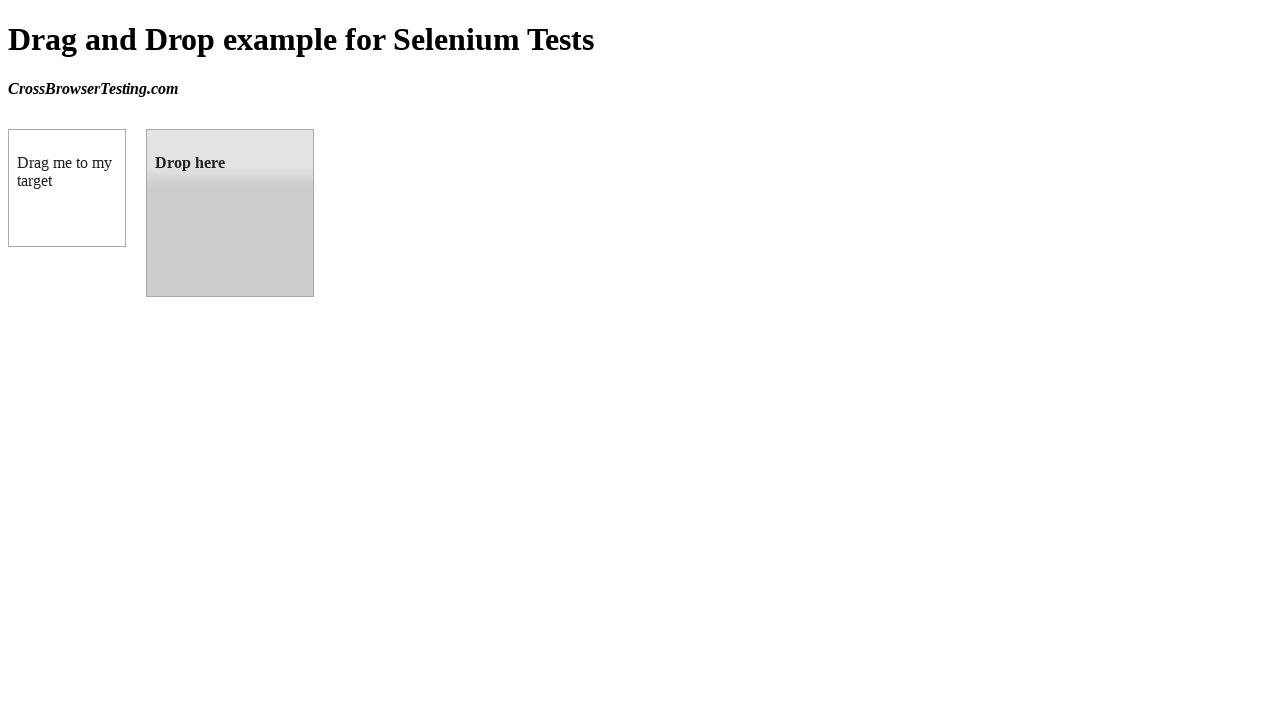

Pressed and held mouse button on source element at (67, 188)
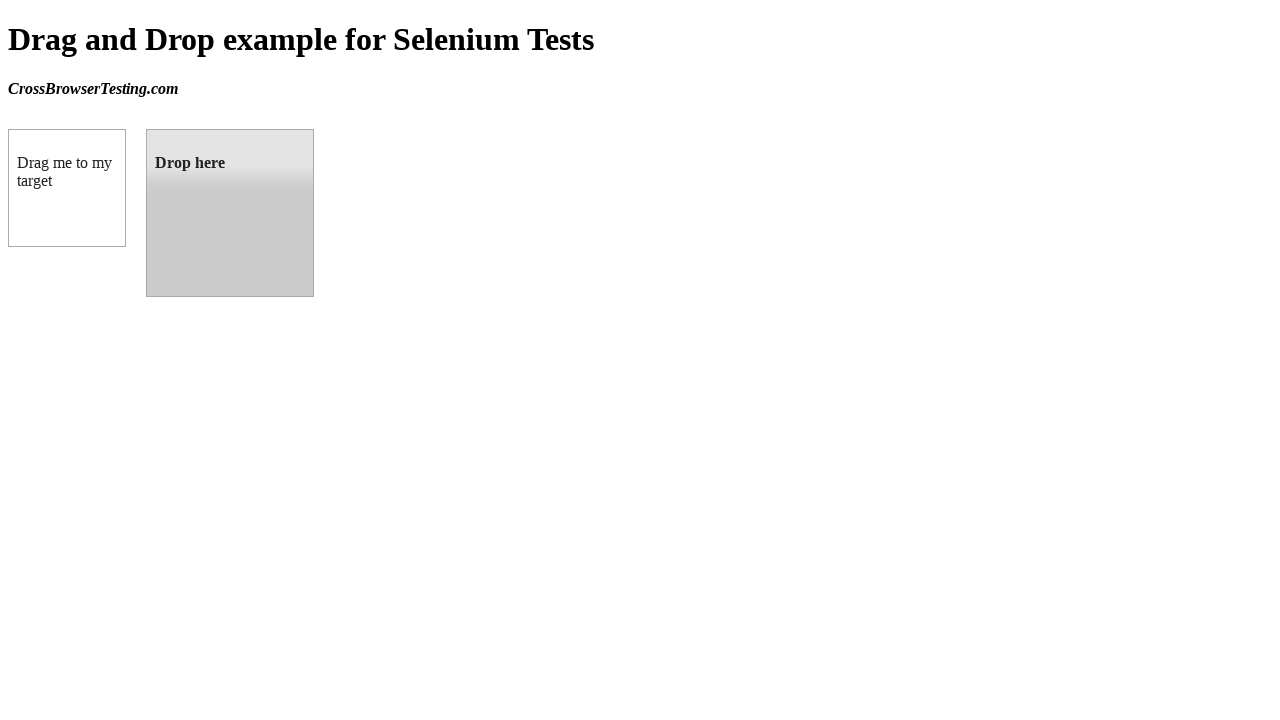

Dragged mouse to center of target element at (230, 213)
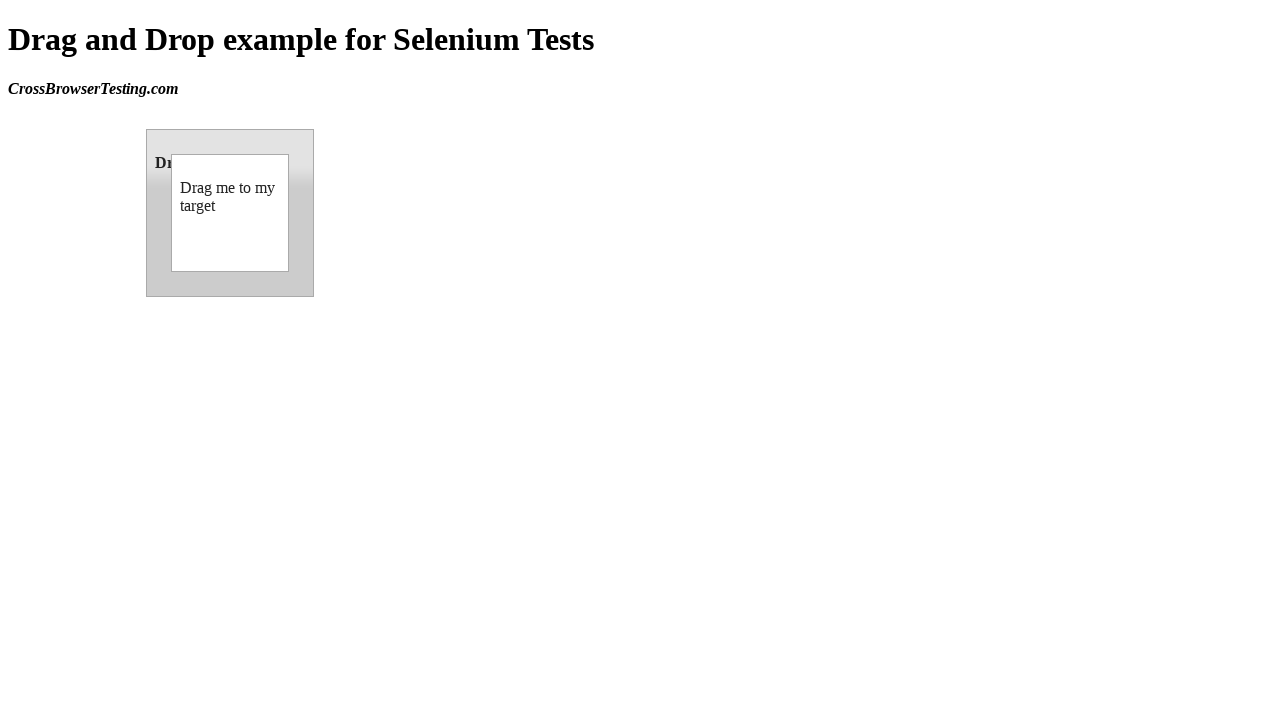

Released mouse button to complete drag-and-drop operation at (230, 213)
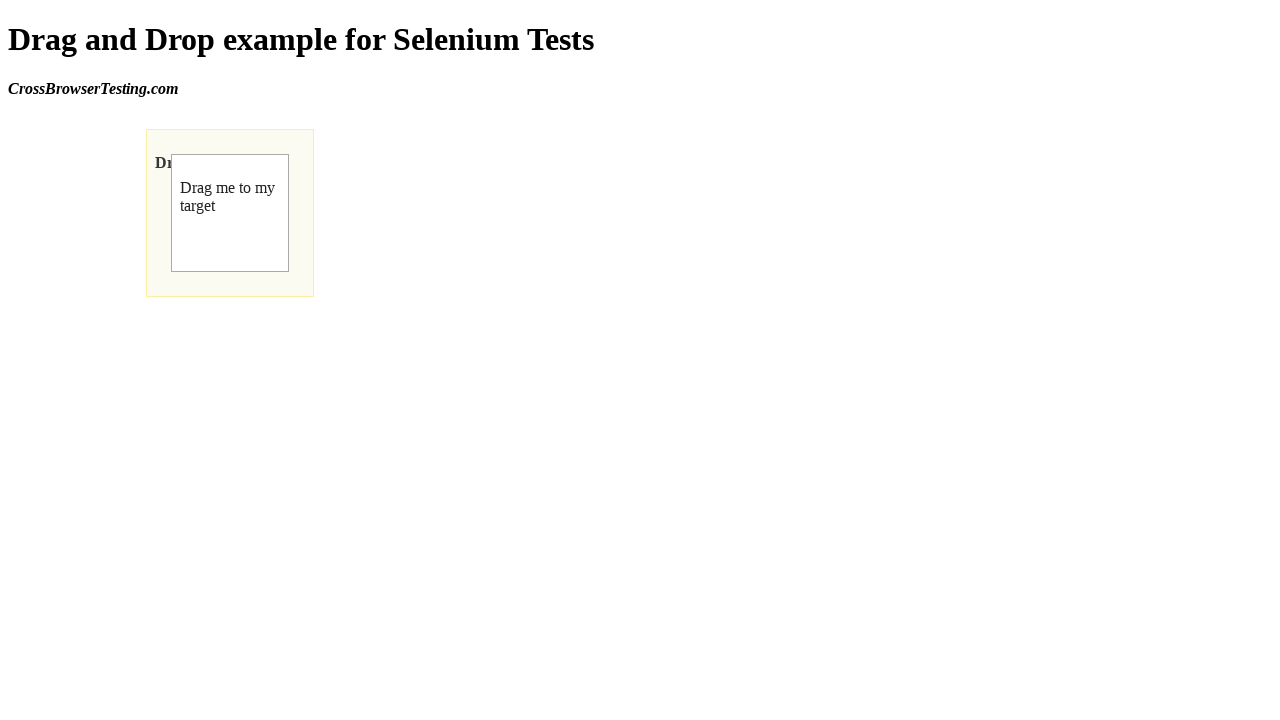

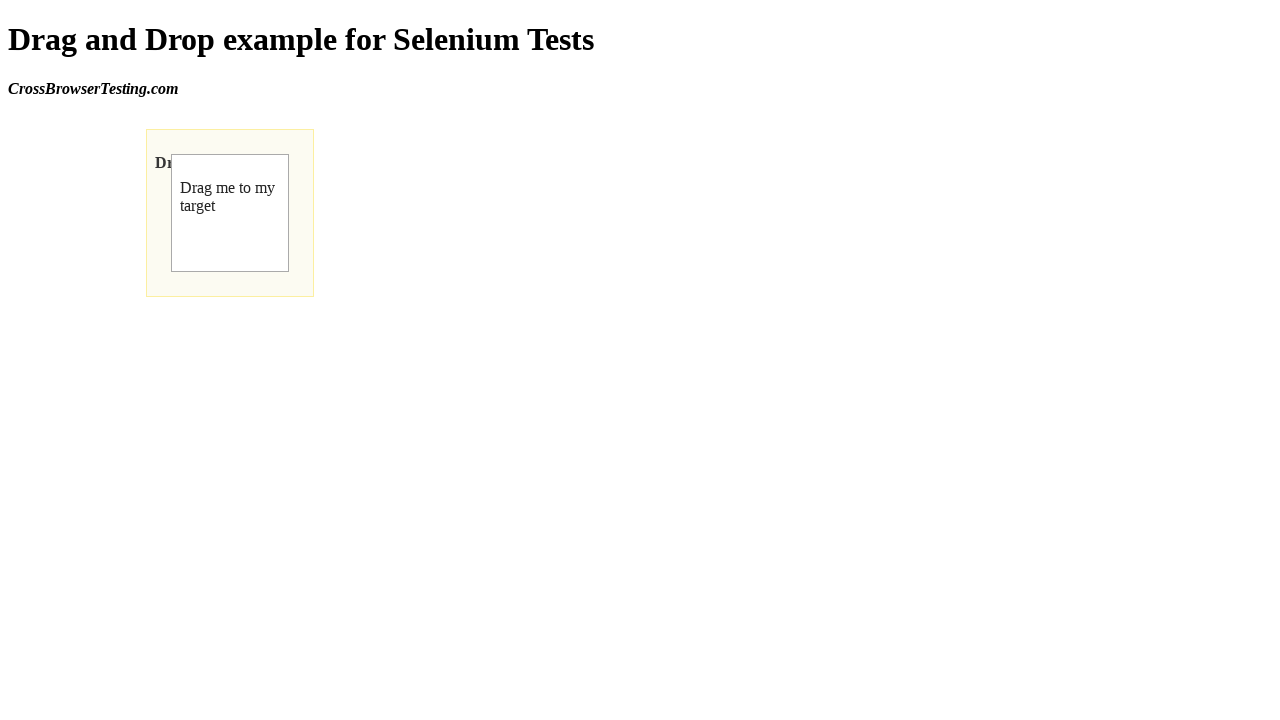